Tests the Python.org search functionality by entering "pycon" as a search query and verifying results are returned

Starting URL: https://www.python.org

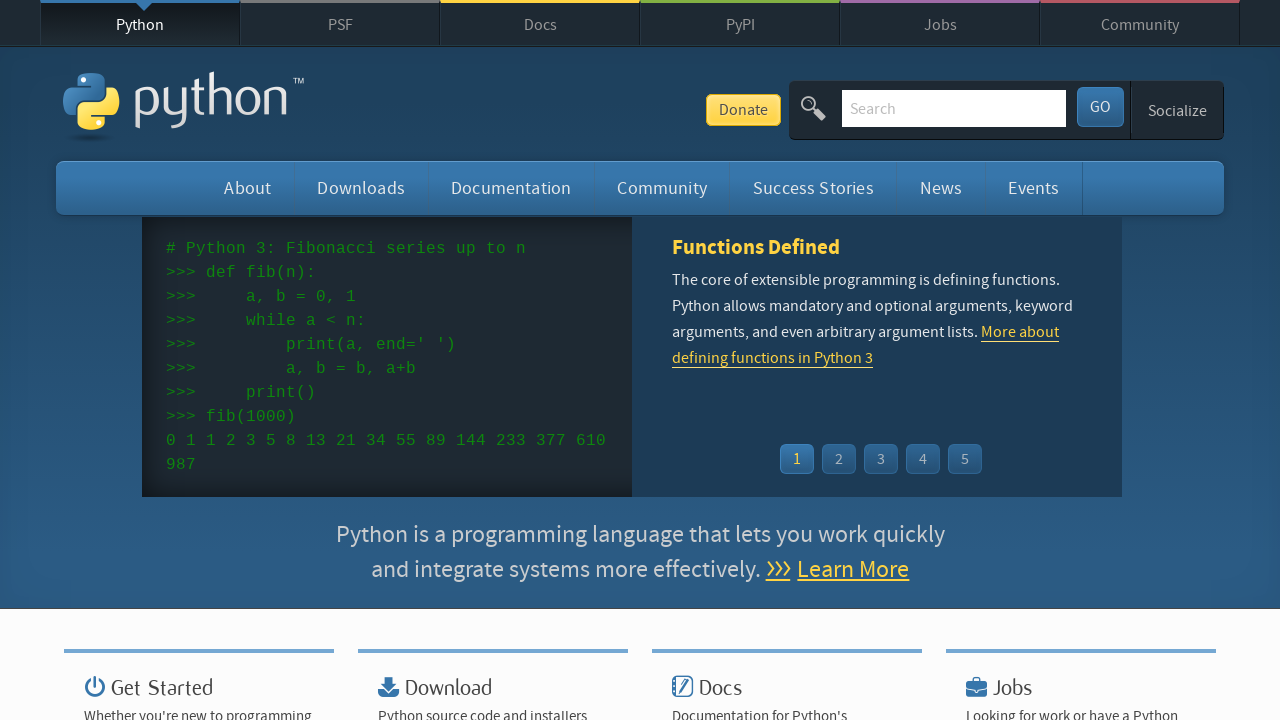

Verified page title contains 'Python'
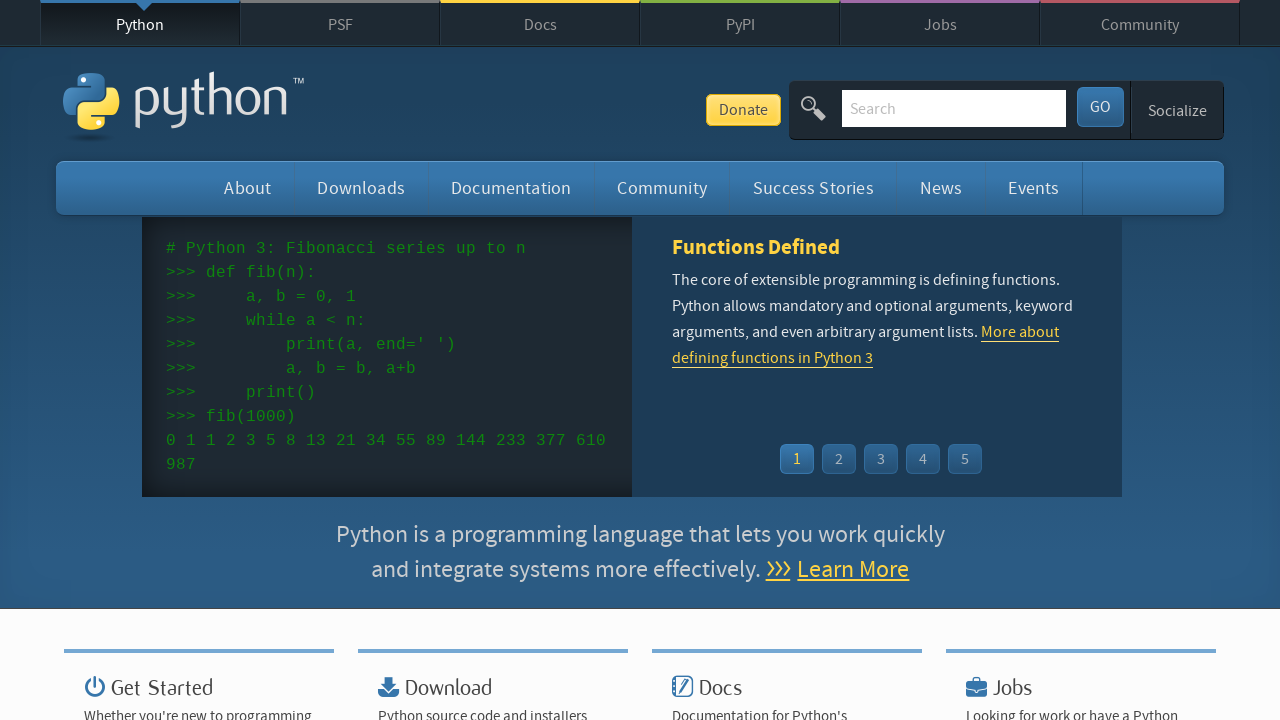

Filled search box with 'pycon' on input[name='q']
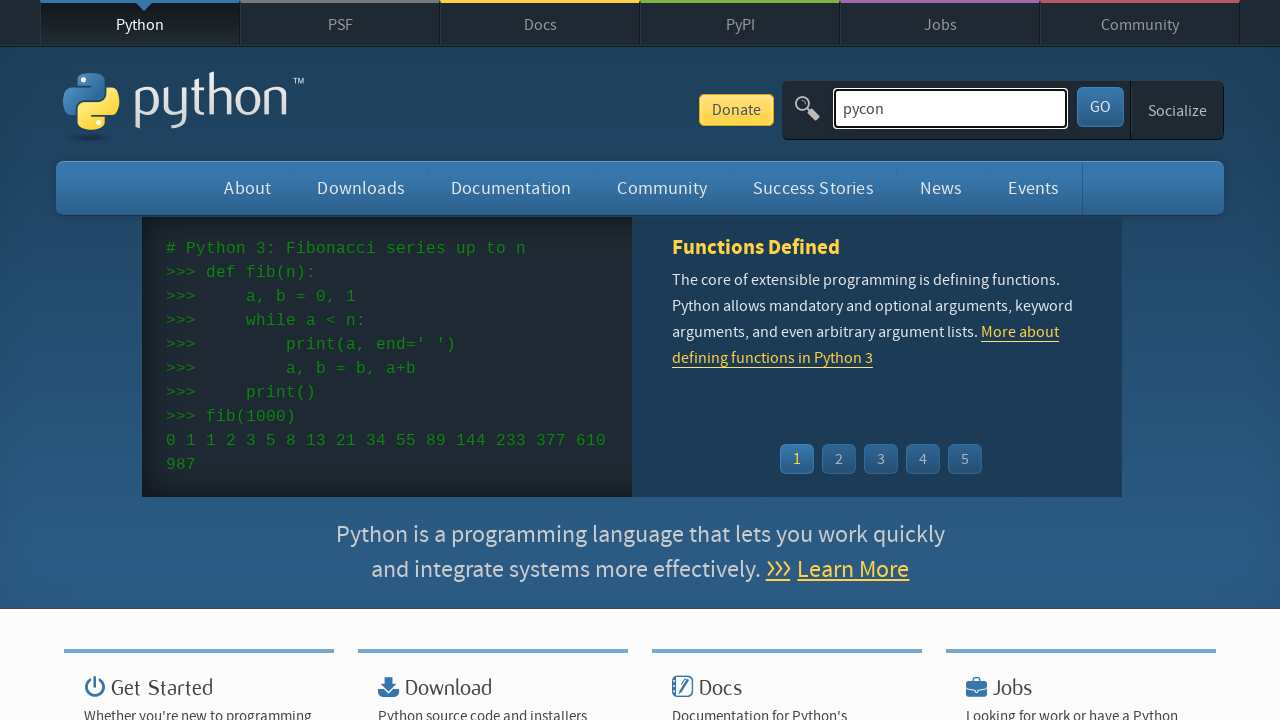

Pressed Enter to submit search query on input[name='q']
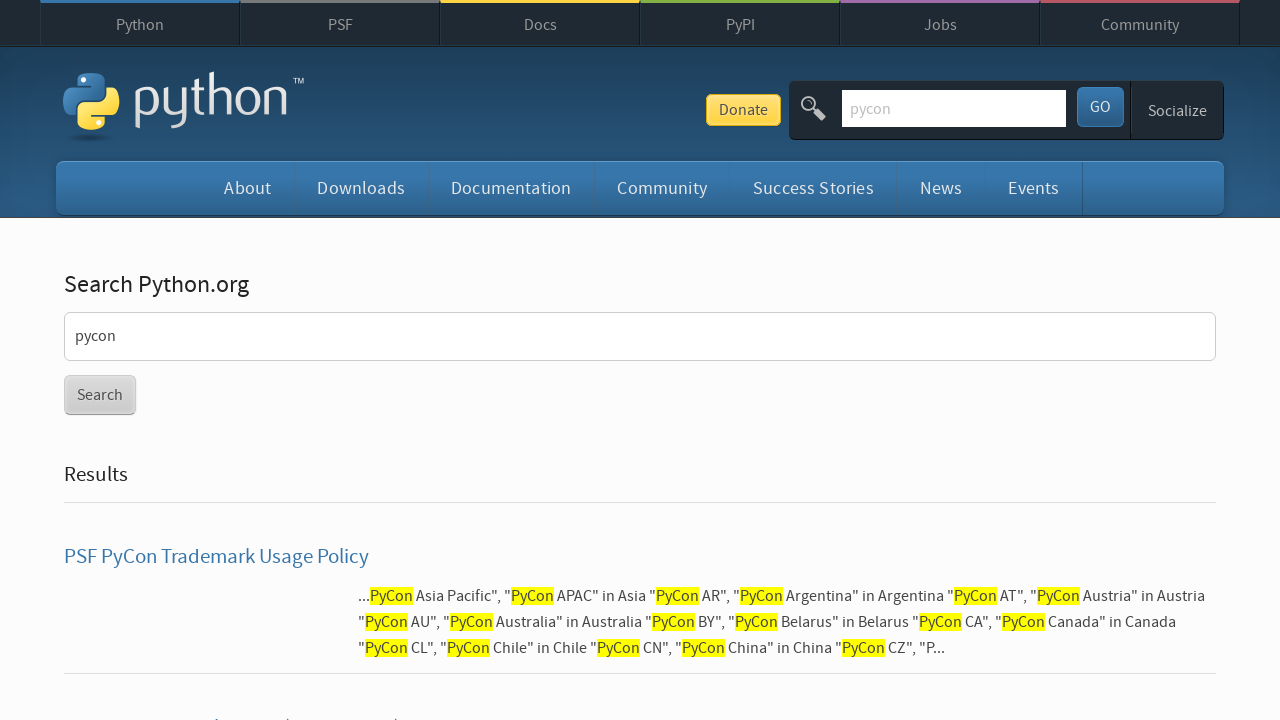

Waited for page to reach network idle state
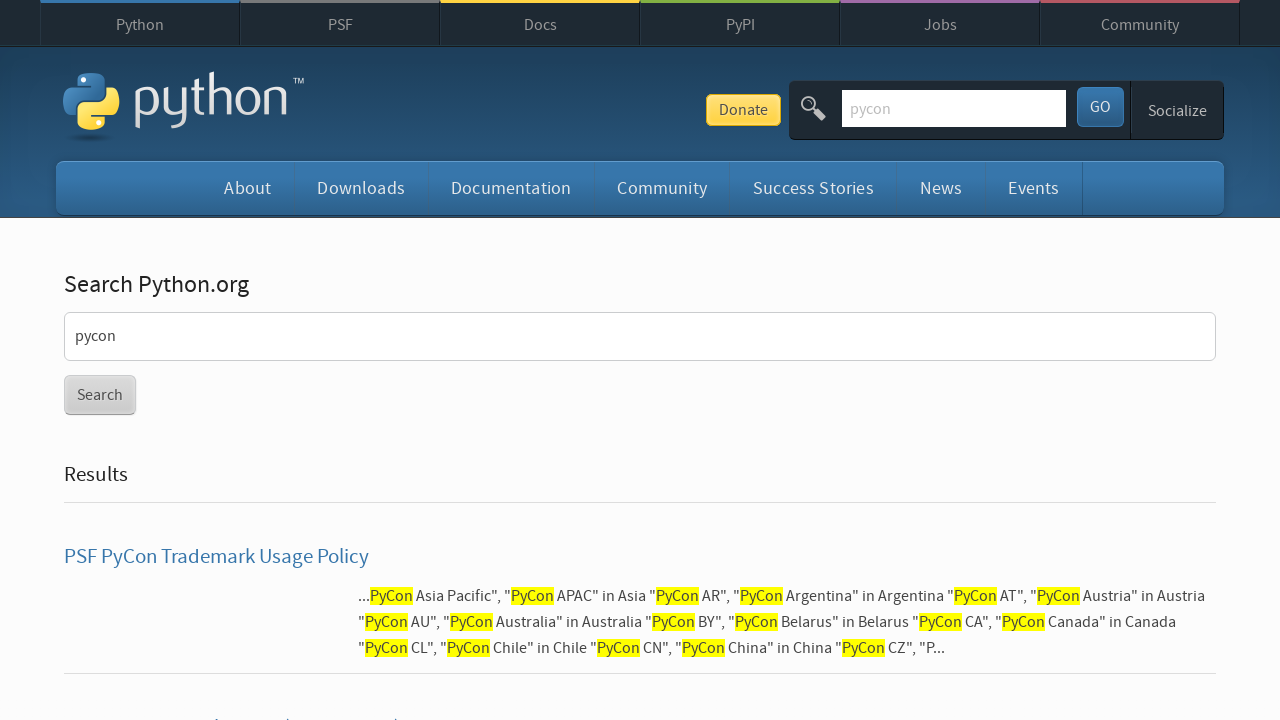

Verified search results were returned (no 'No results found' message)
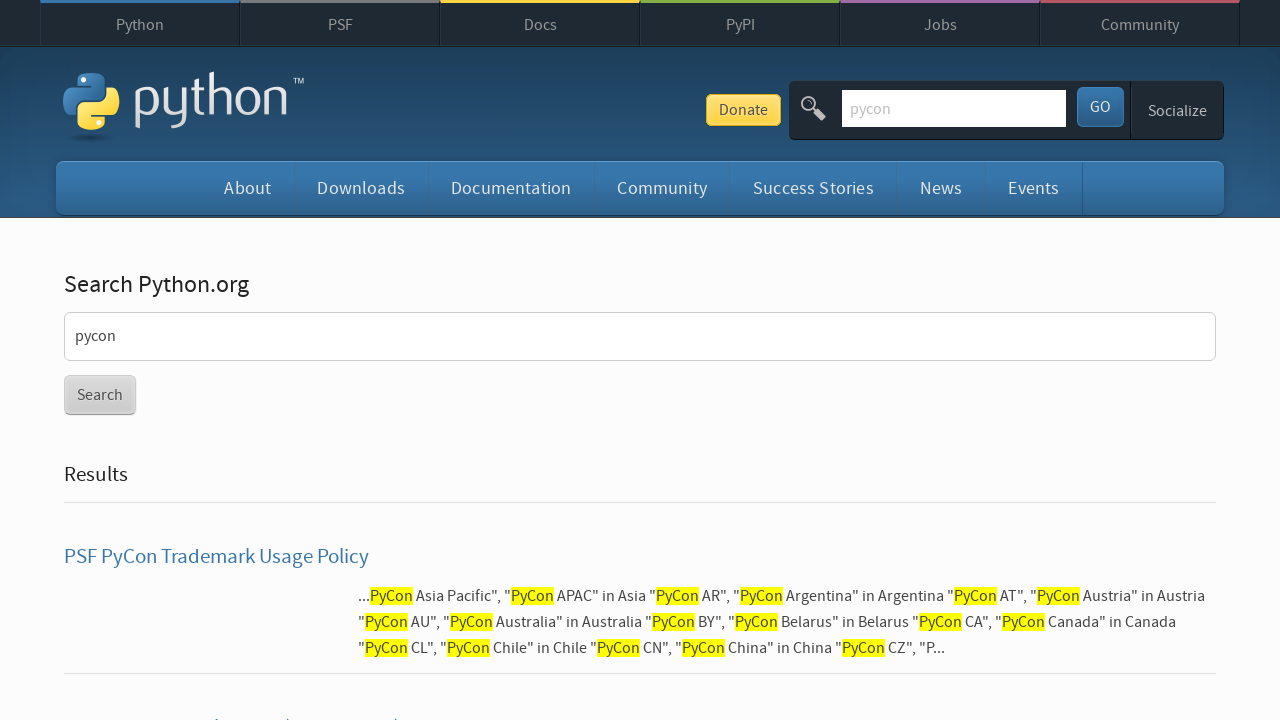

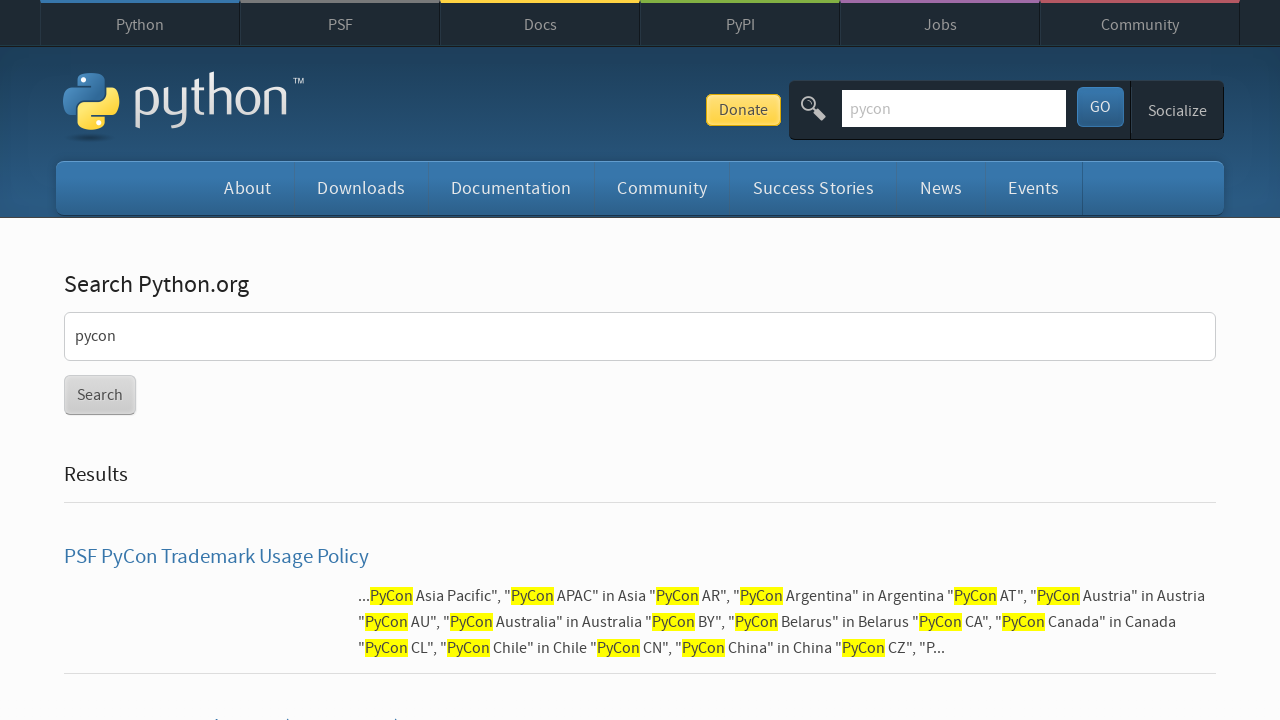